Tests radio button functionality by clicking the "Impressive" radio button and verifying its selection state

Starting URL: https://demoqa.com/radio-button

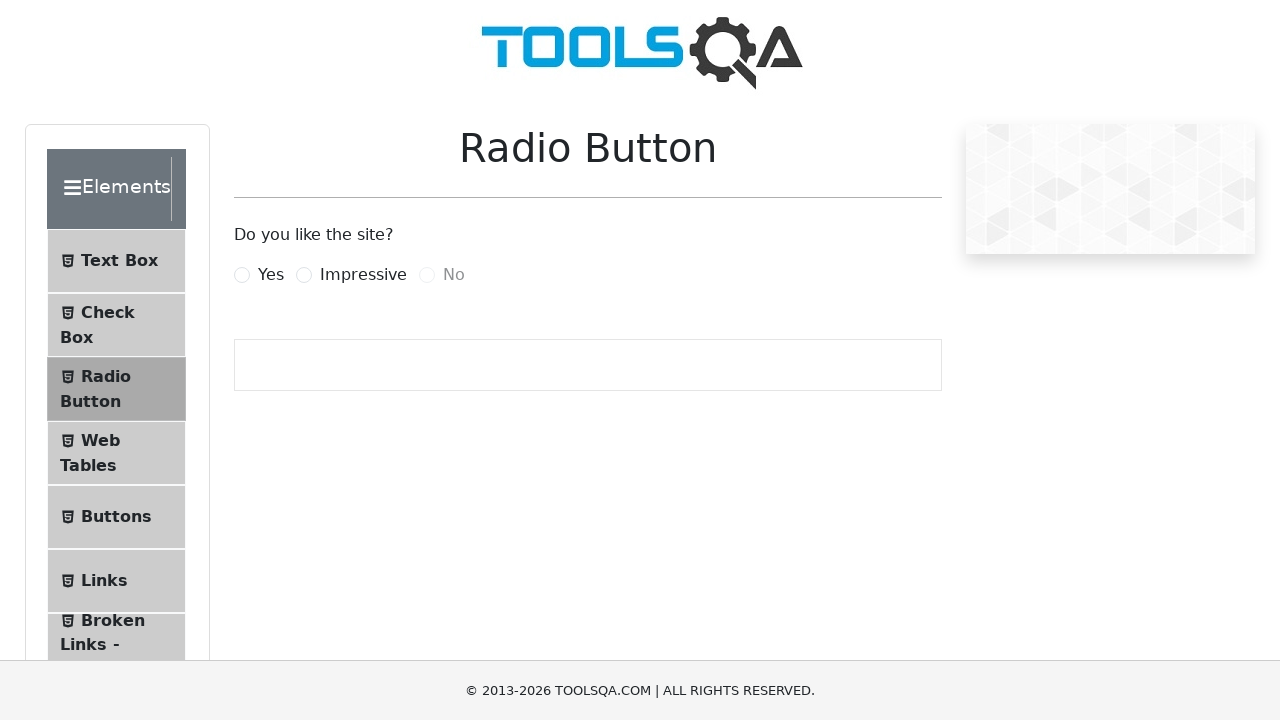

Waited for 'Impressive' radio button to become visible
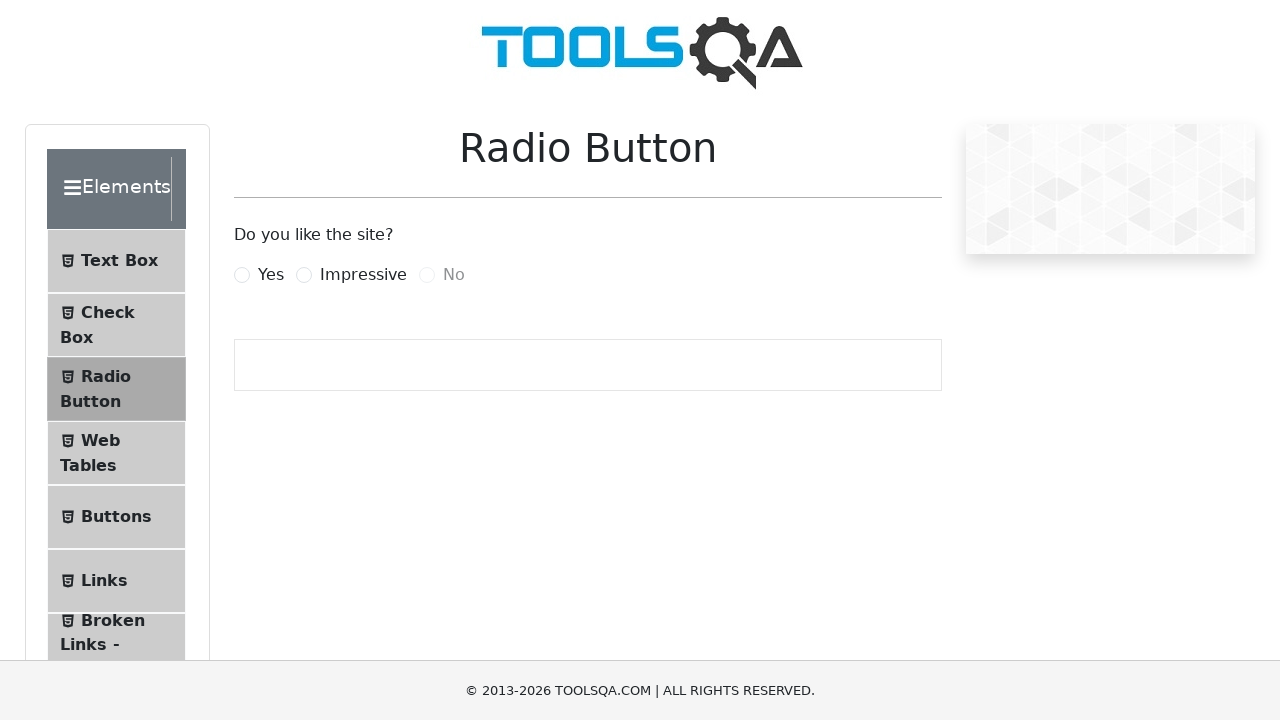

Clicked the 'Impressive' radio button at (363, 275) on label[for='impressiveRadio']
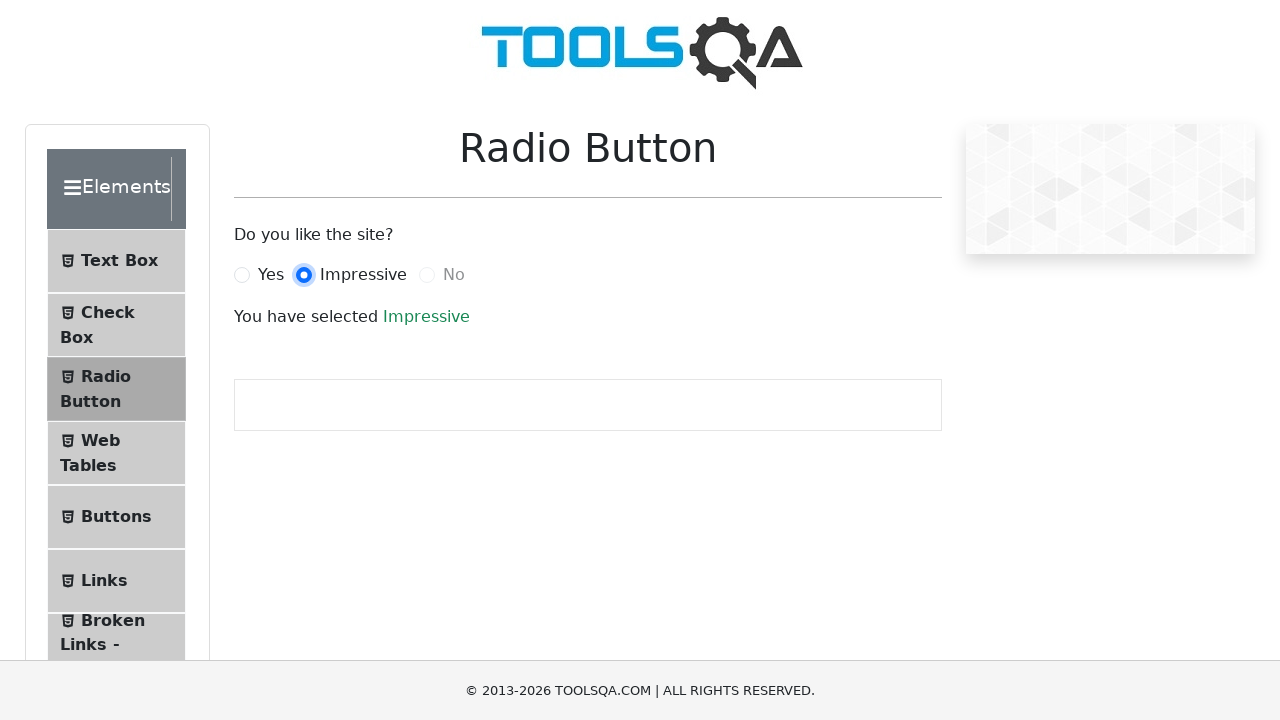

Verified selection confirmation text appeared
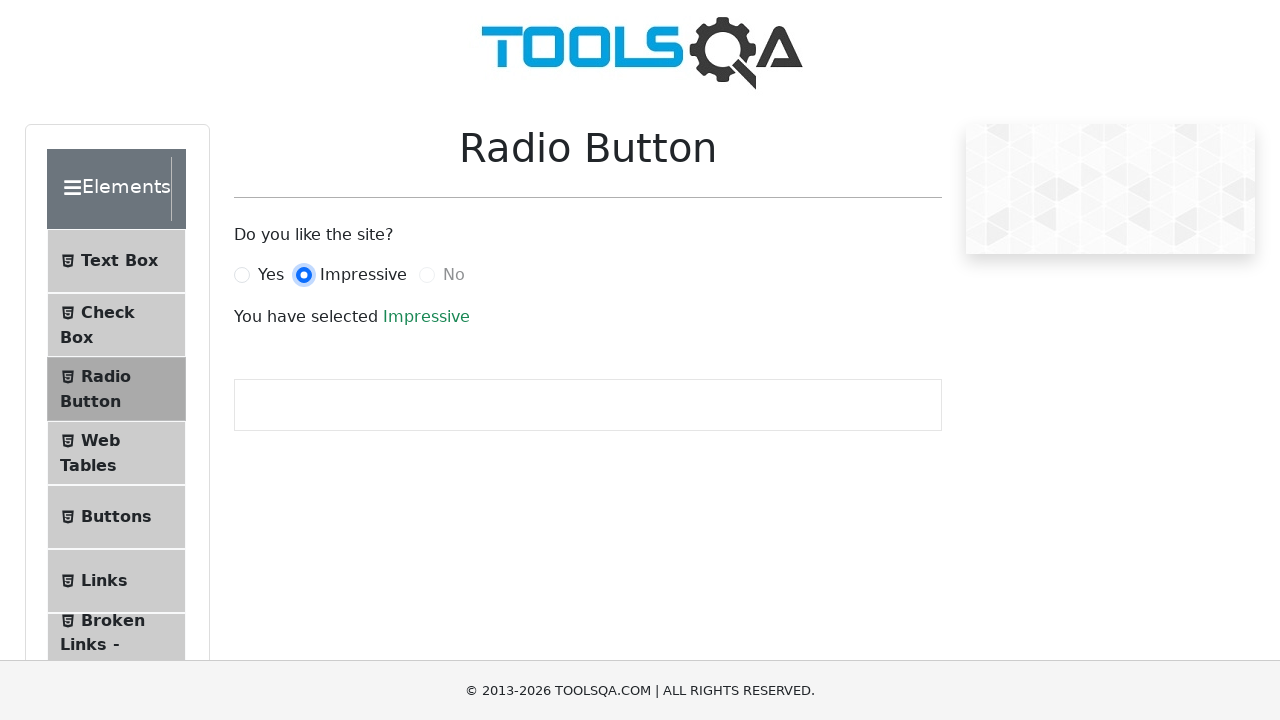

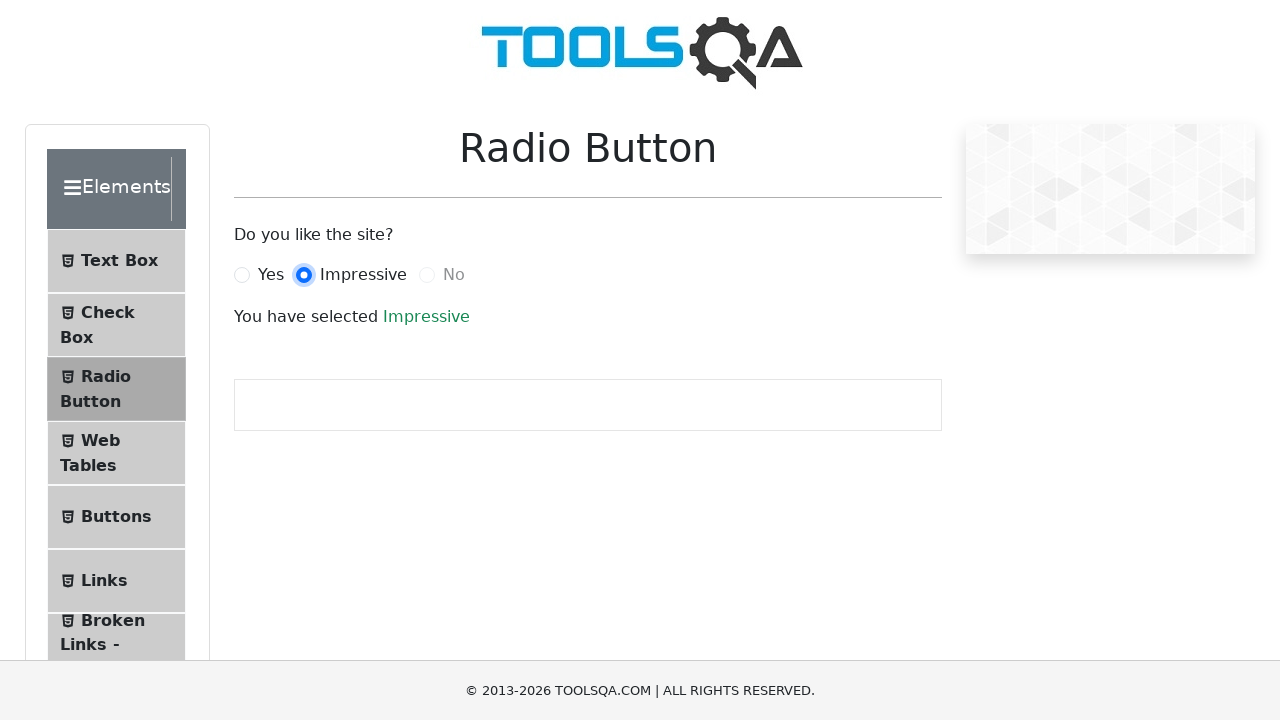